Tests dropdown selection functionality by selecting a currency option (AED) from a static dropdown menu on a practice website.

Starting URL: https://rahulshettyacademy.com/dropdownsPractise/

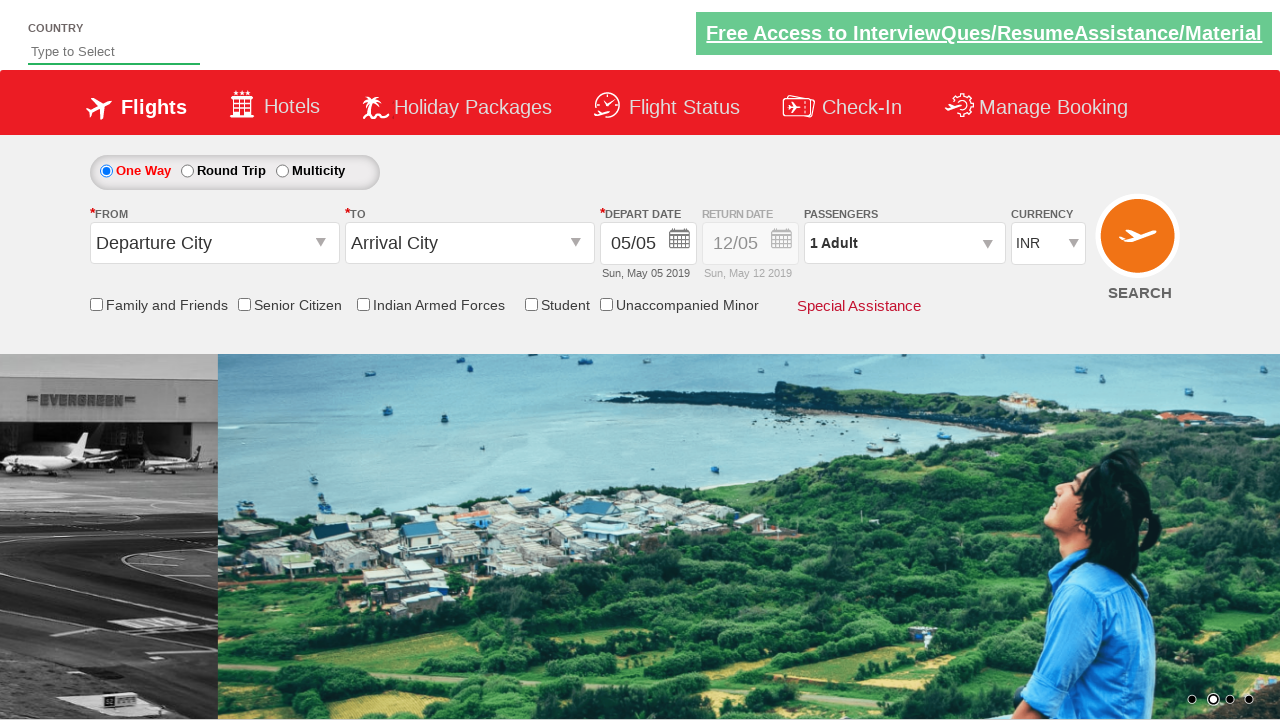

Selected AED currency from dropdown menu on #ctl00_mainContent_DropDownListCurrency
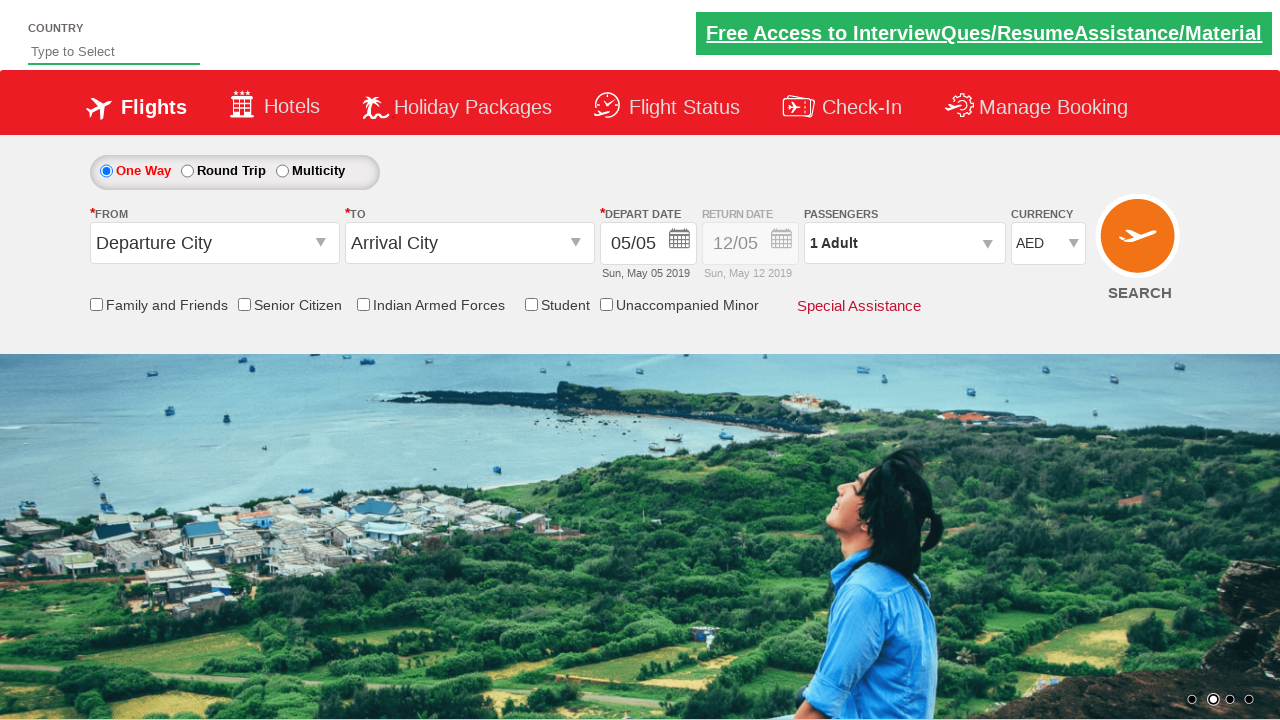

Verified that AED currency selection was applied
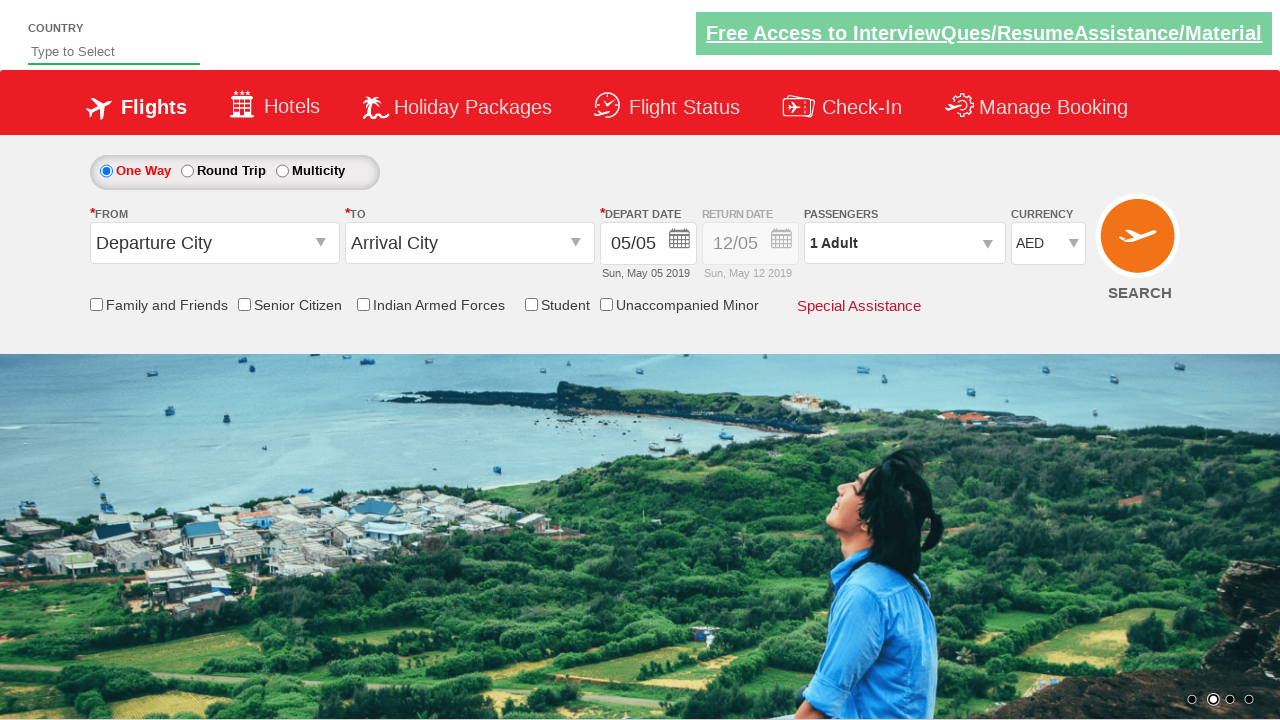

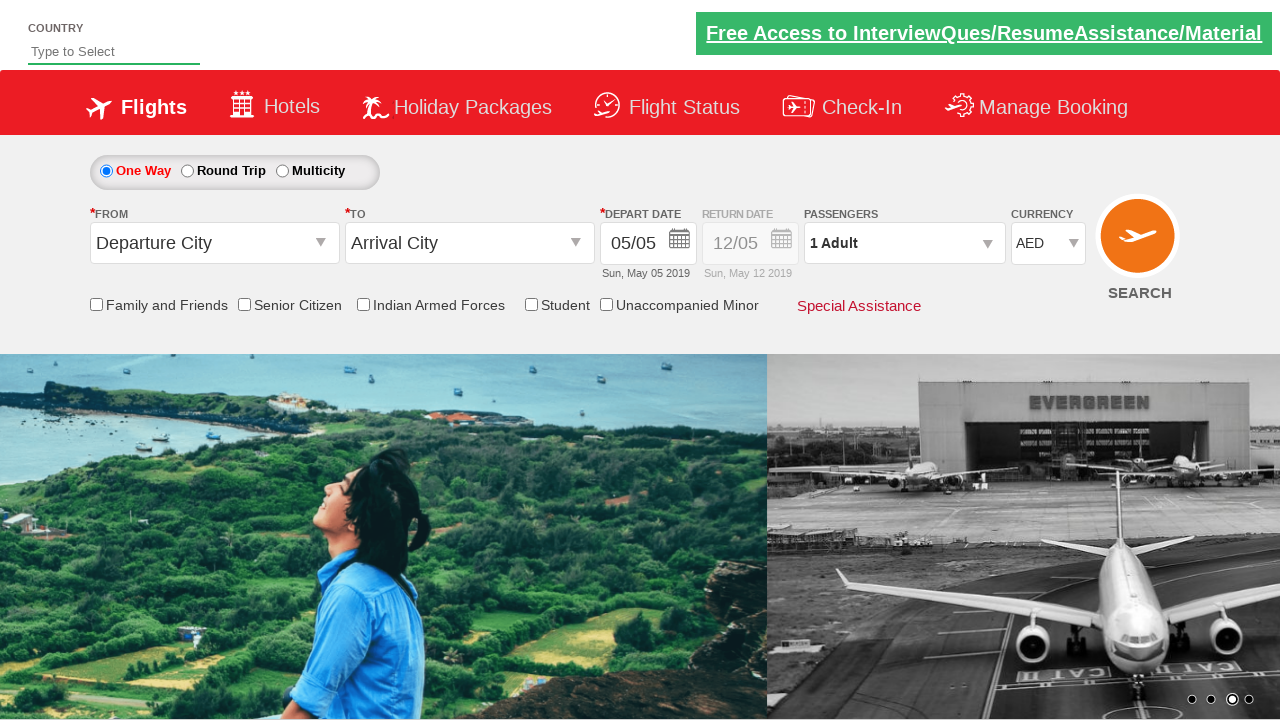